Fills out a math challenge form by reading a value from an element's attribute, calculating the result using a logarithmic formula, entering the answer, checking required checkboxes, and submitting the form.

Starting URL: http://suninjuly.github.io/get_attribute.html

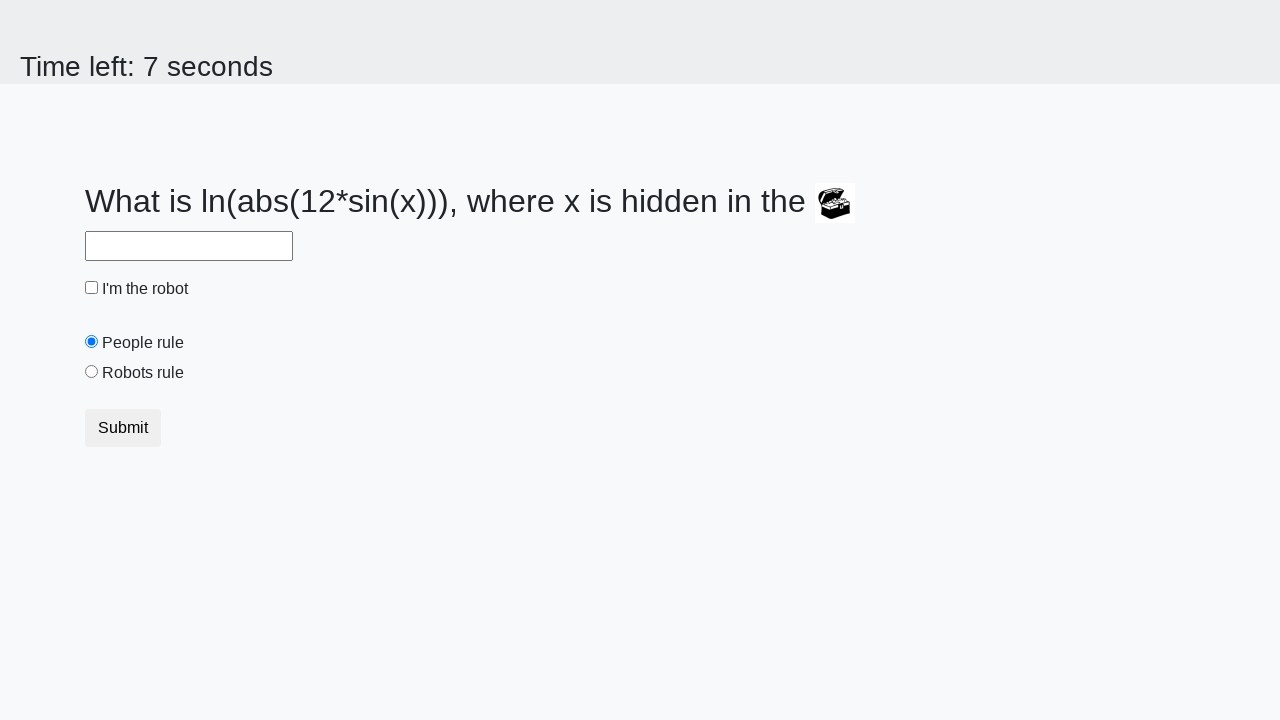

Located treasure element with valuex attribute
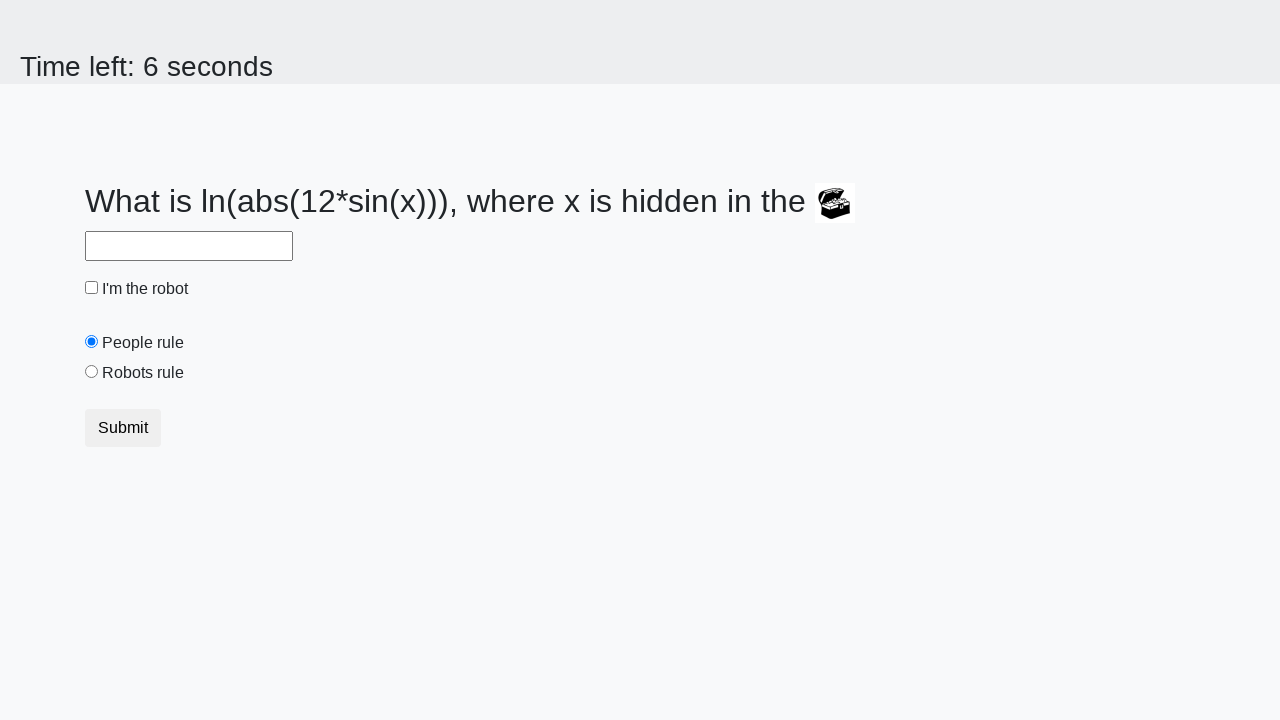

Retrieved valuex attribute from treasure element: 680
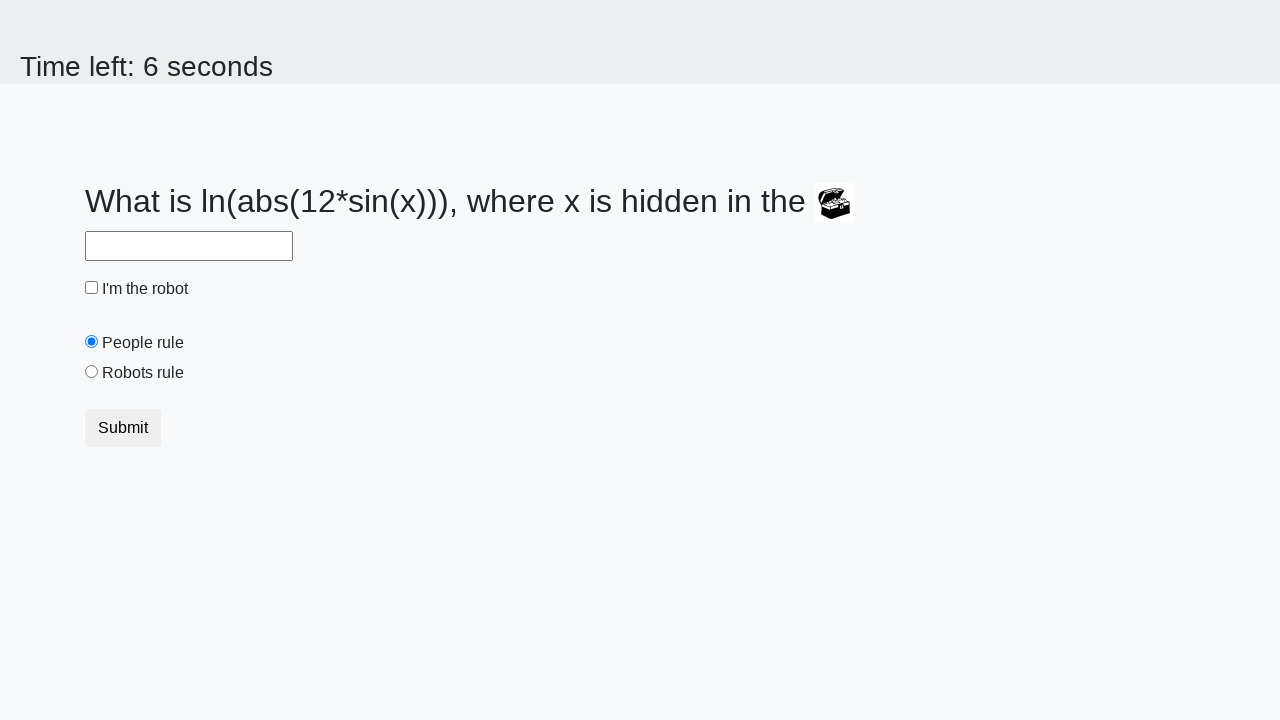

Calculated logarithmic formula result: 2.472875486640998
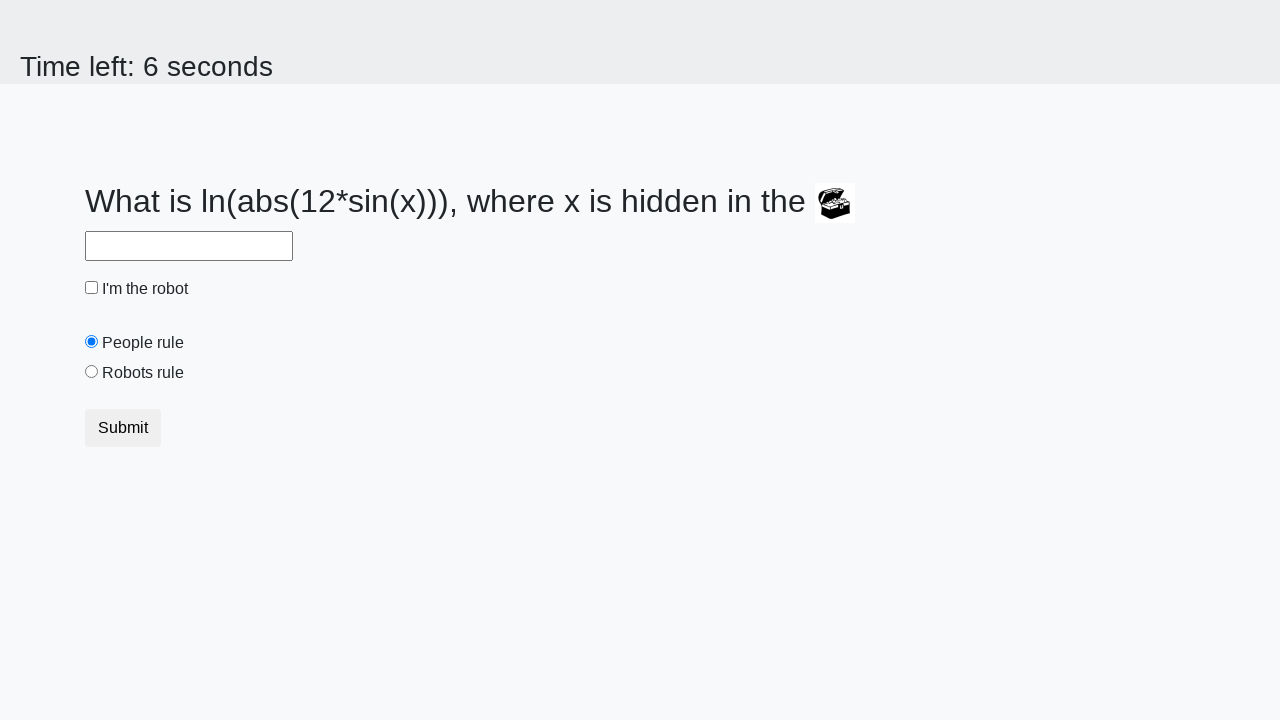

Filled answer field with calculated value: 2.472875486640998 on #answer
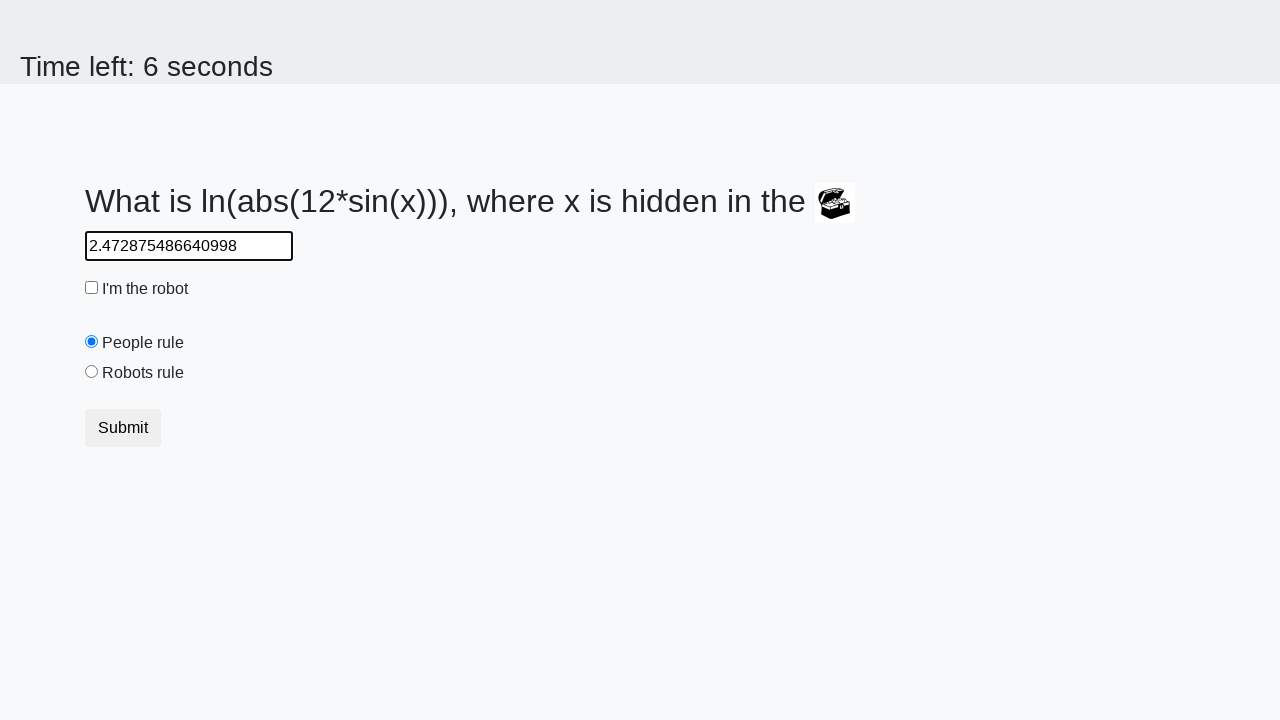

Checked the robot checkbox at (92, 288) on #robotCheckbox
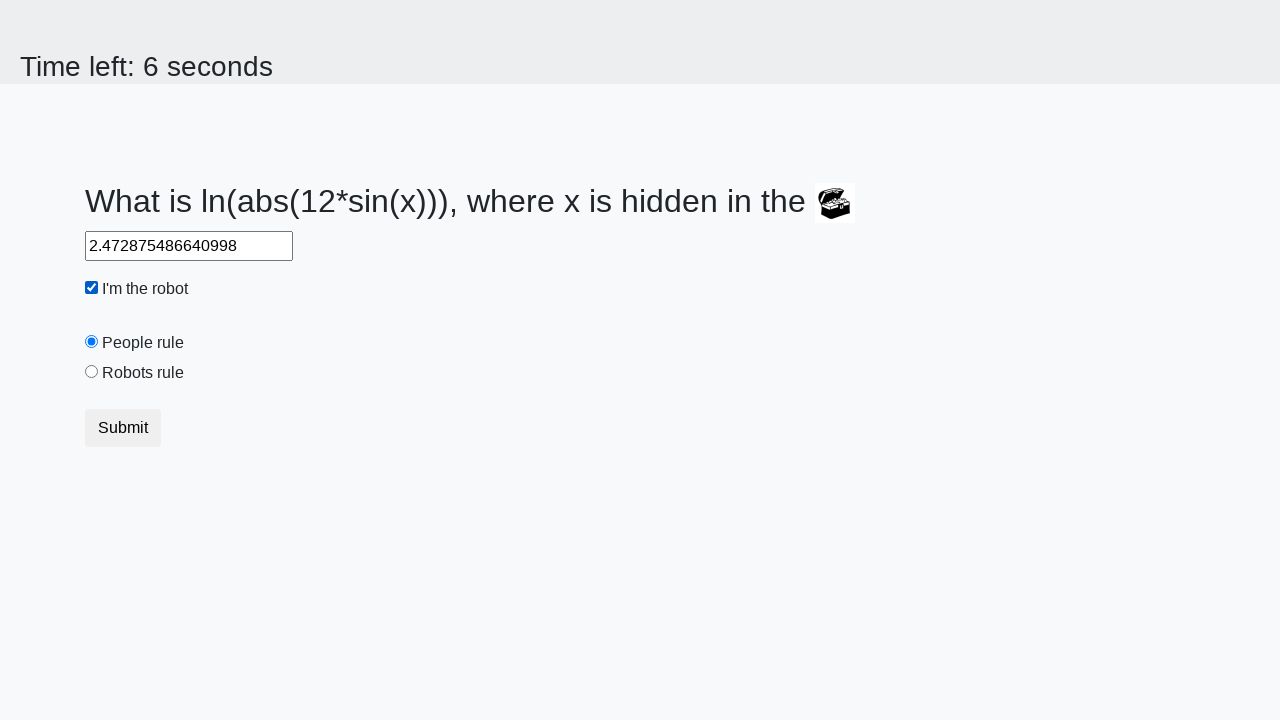

Checked the robots rule checkbox at (92, 372) on #robotsRule
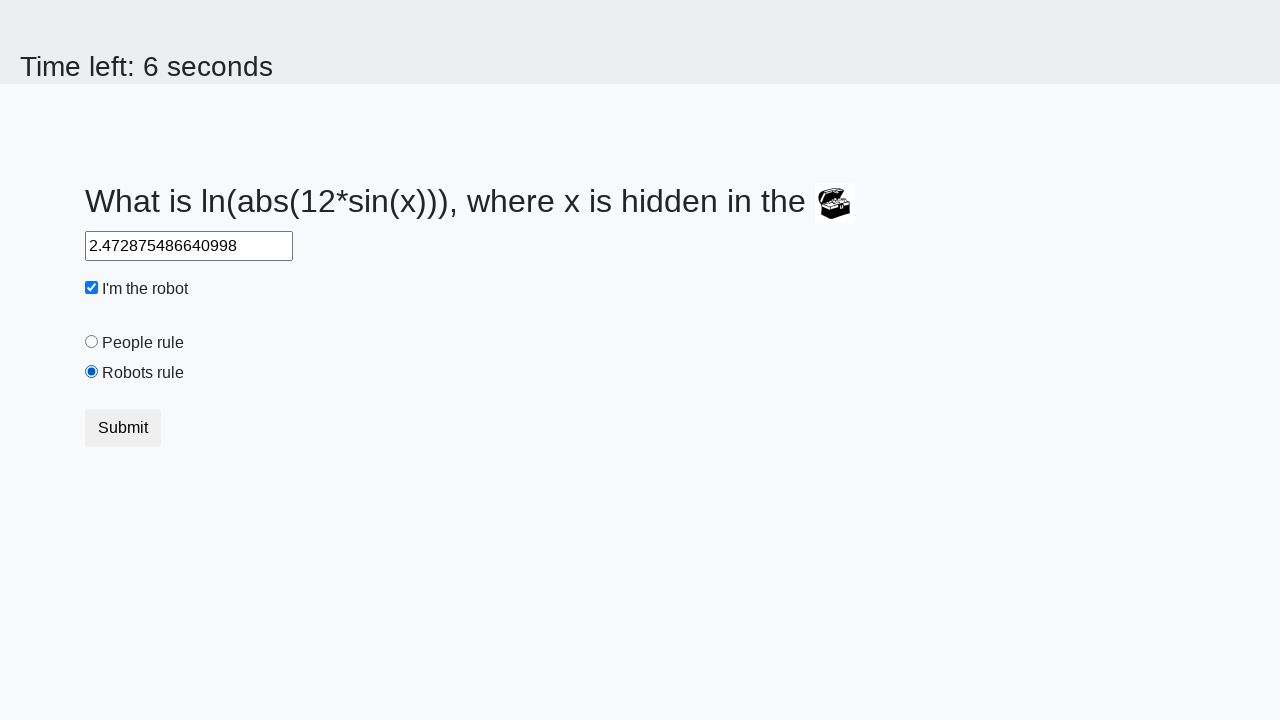

Submitted the form by clicking submit button at (123, 428) on button.btn
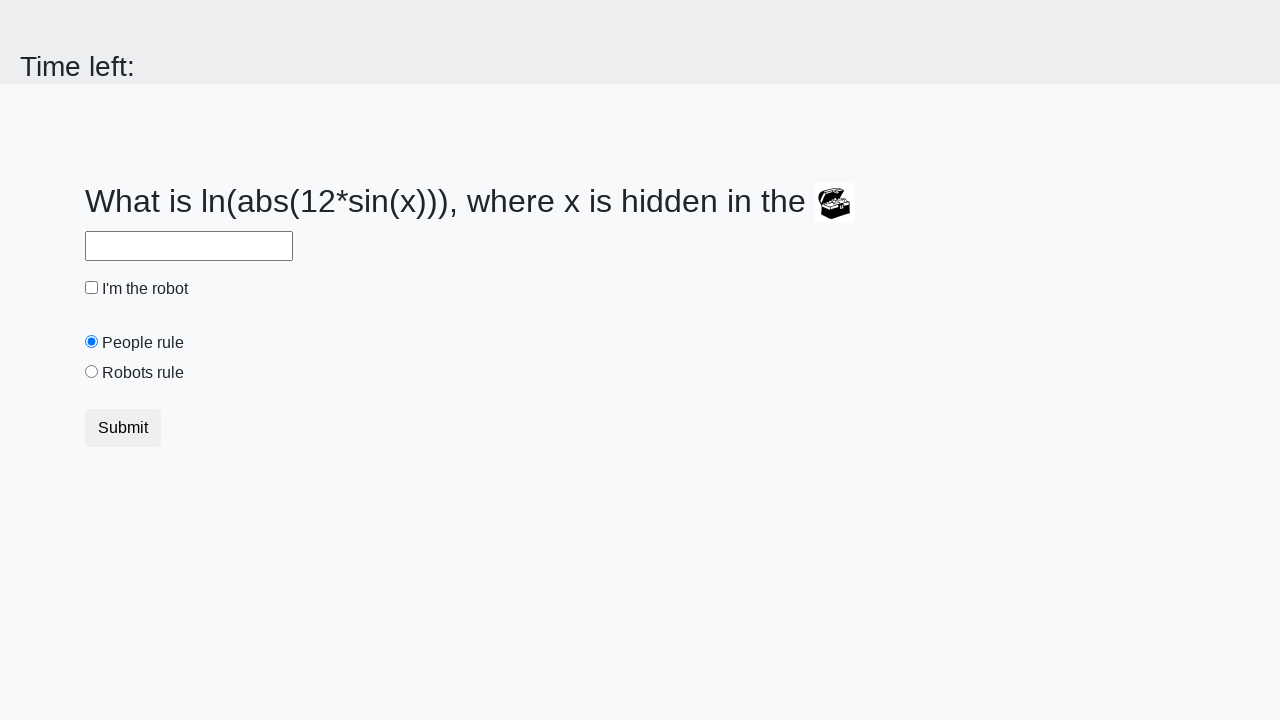

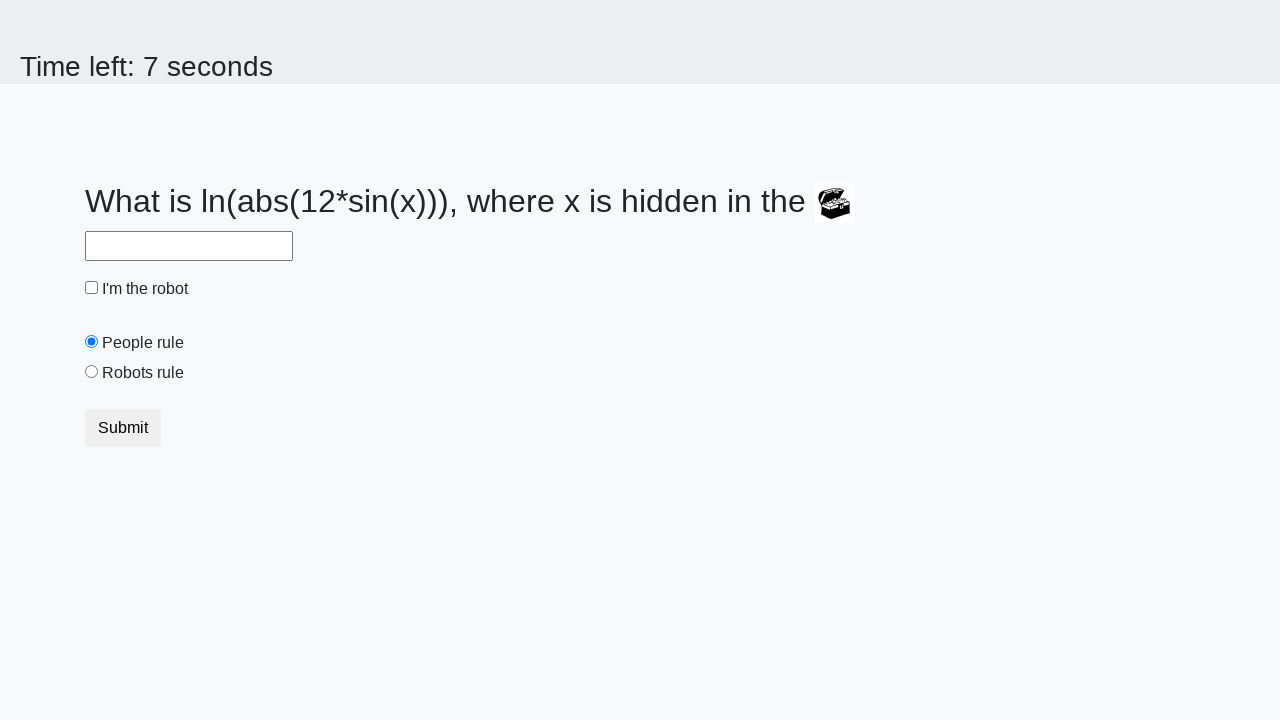